Gets and verifies the page title of the OrangeHRM login page

Starting URL: https://opensource-demo.orangehrmlive.com/web/index.php/auth/login

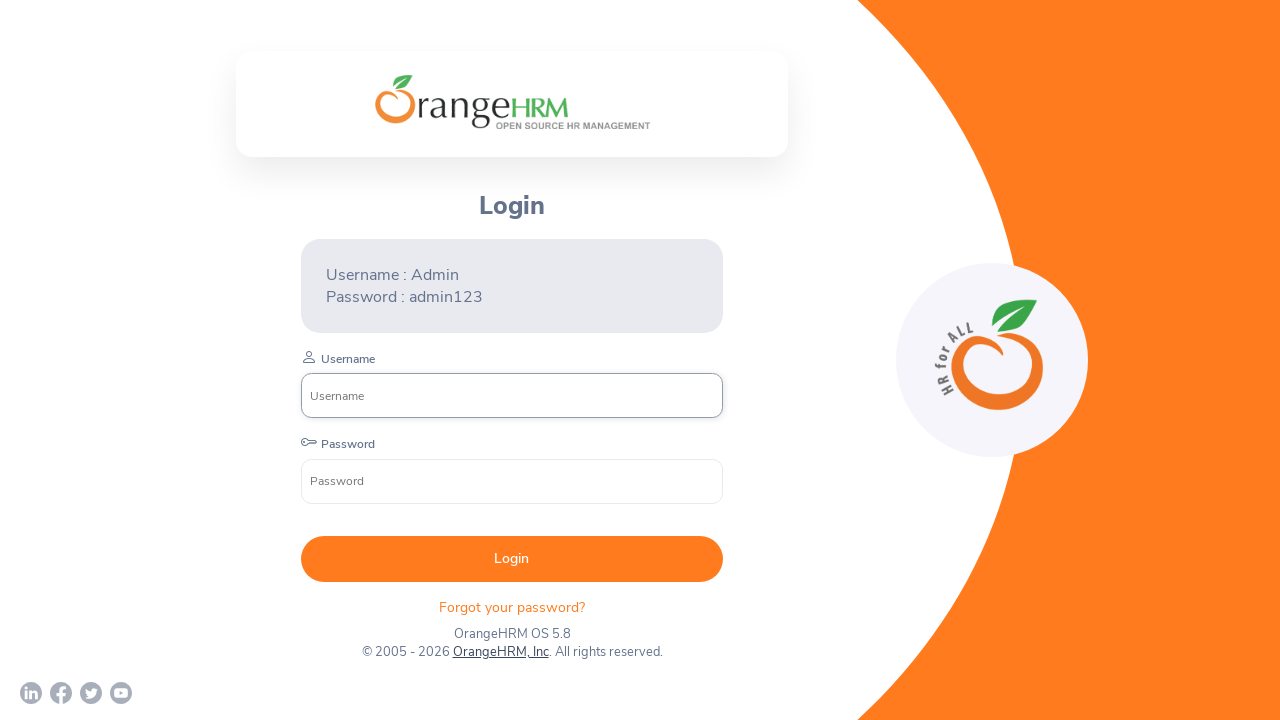

Retrieved page title from OrangeHRM login page
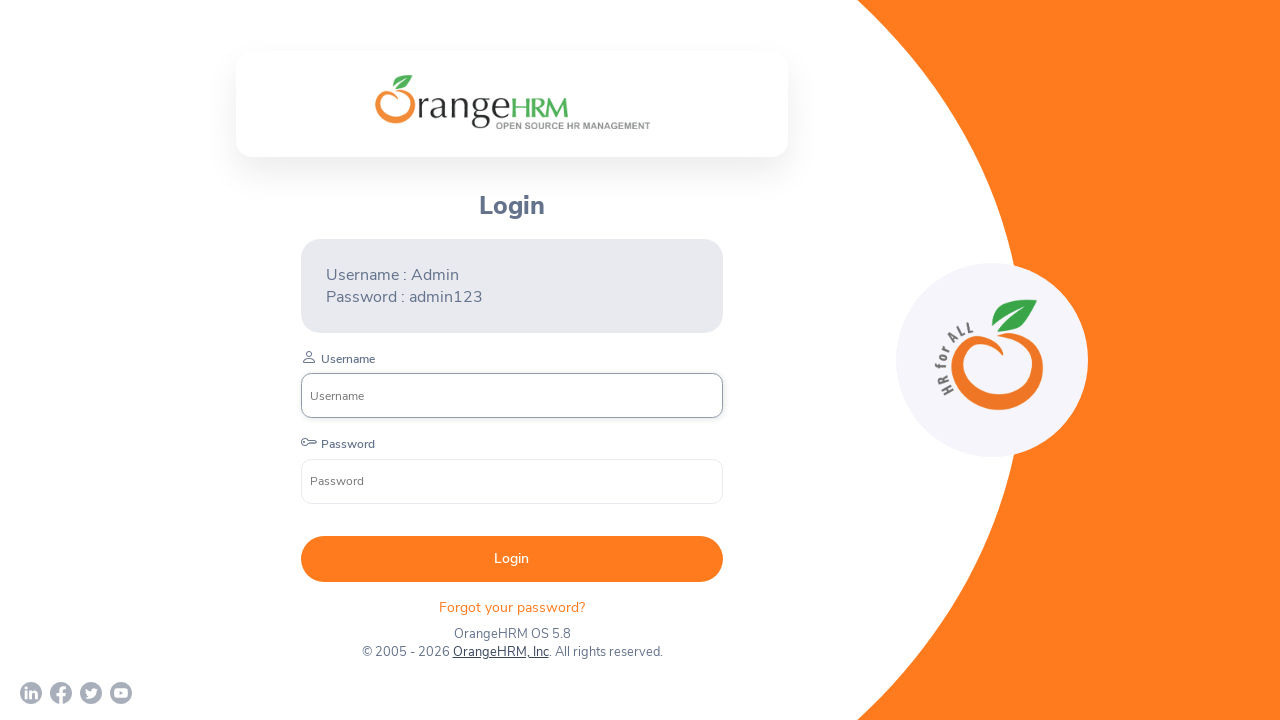

Printed page title to console
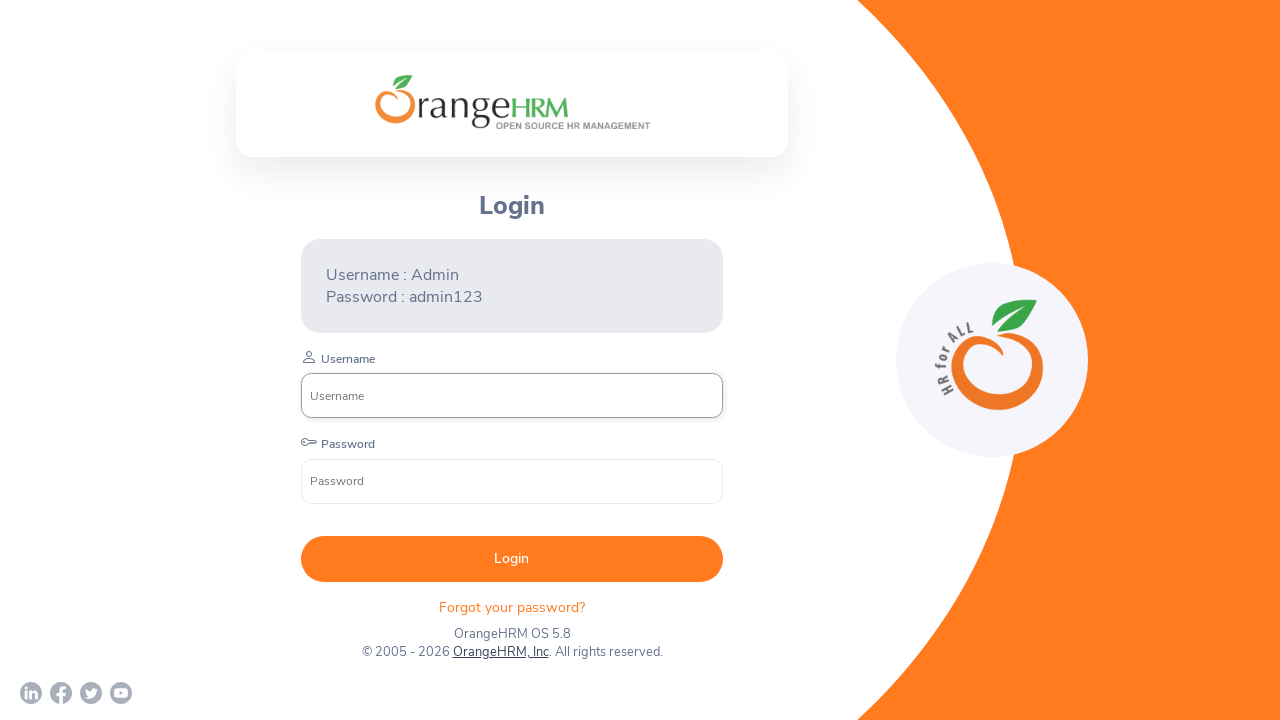

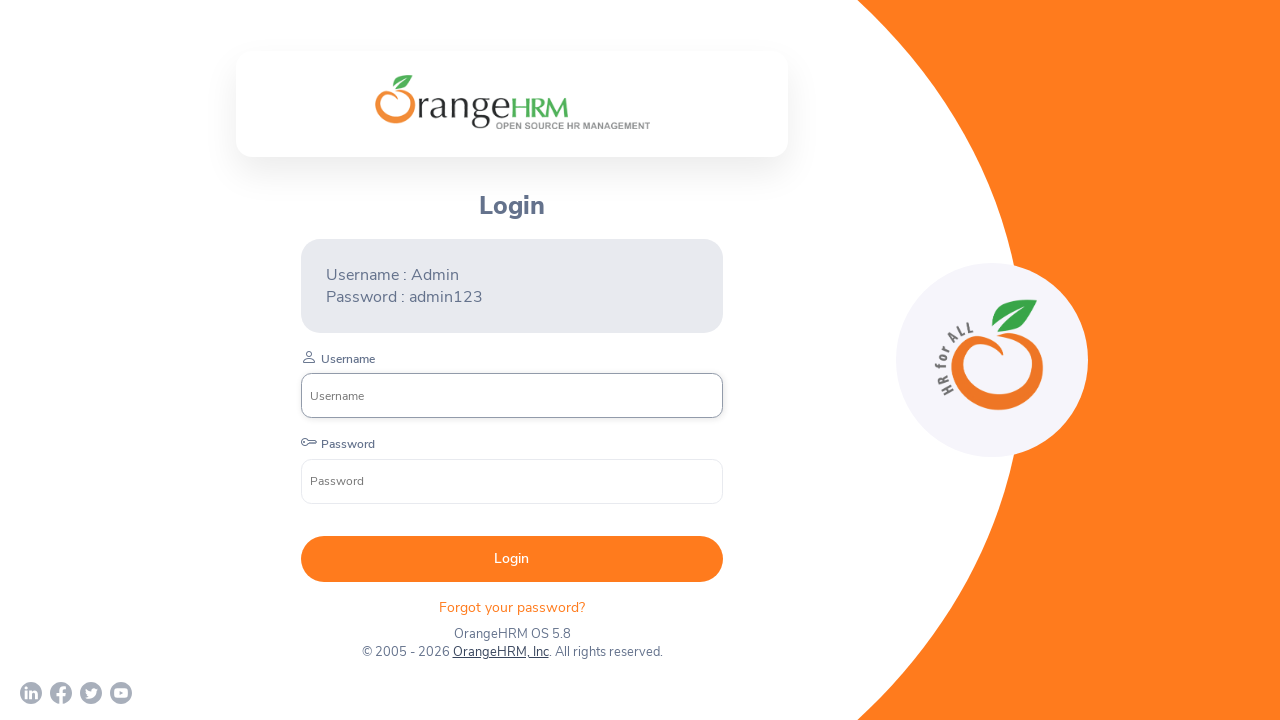